Tests page scrolling functionality by navigating to a website and scrolling down 800 pixels using JavaScript execution.

Starting URL: https://krninformatix.com/

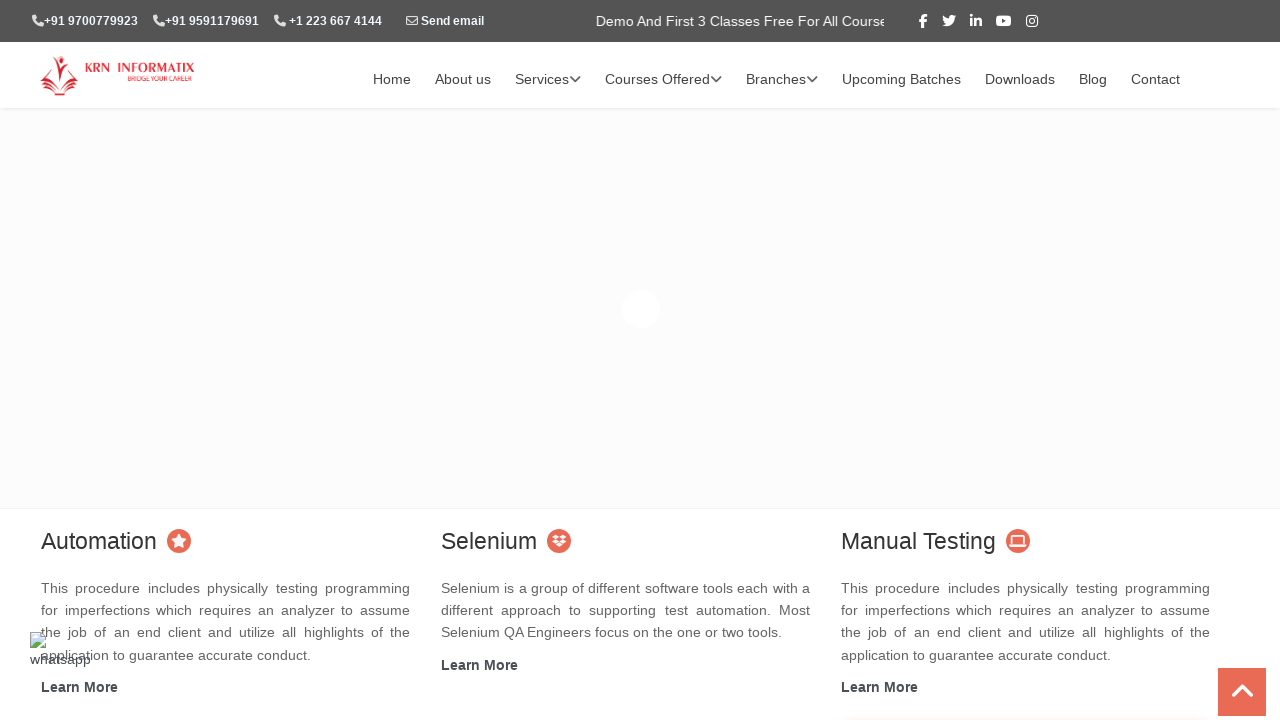

Navigated to https://krninformatix.com/
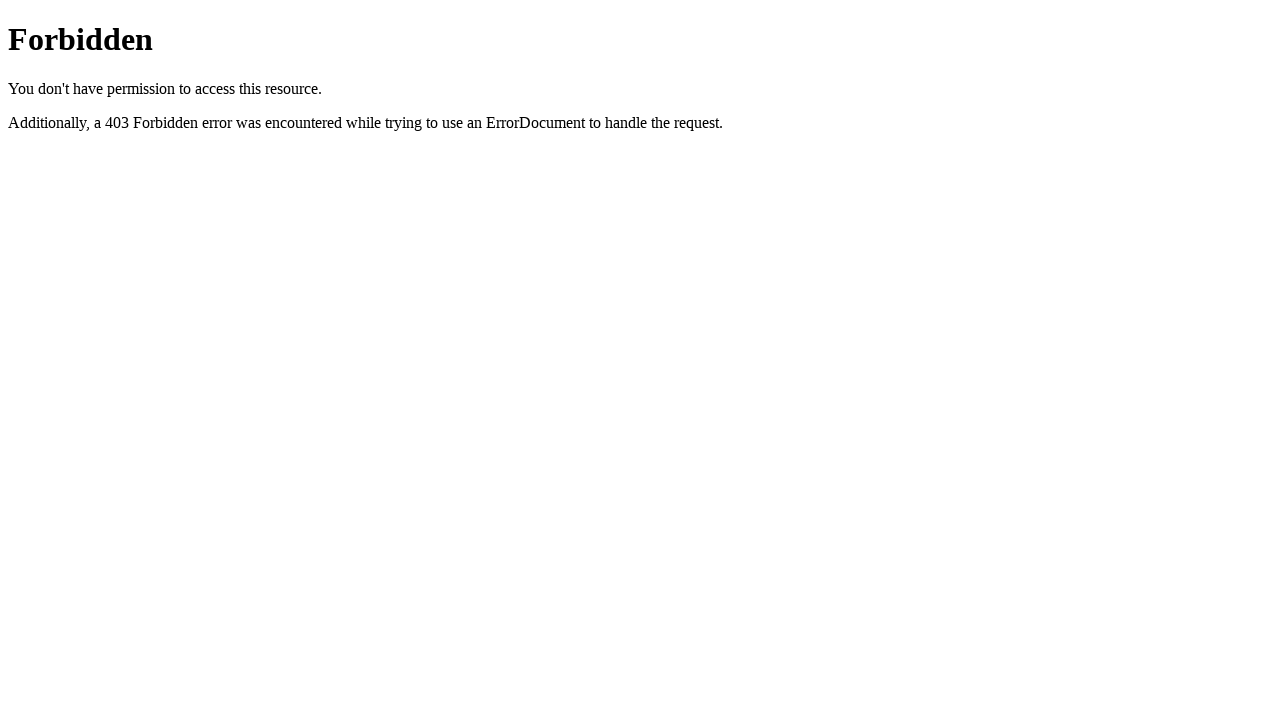

Scrolled down 800 pixels using JavaScript
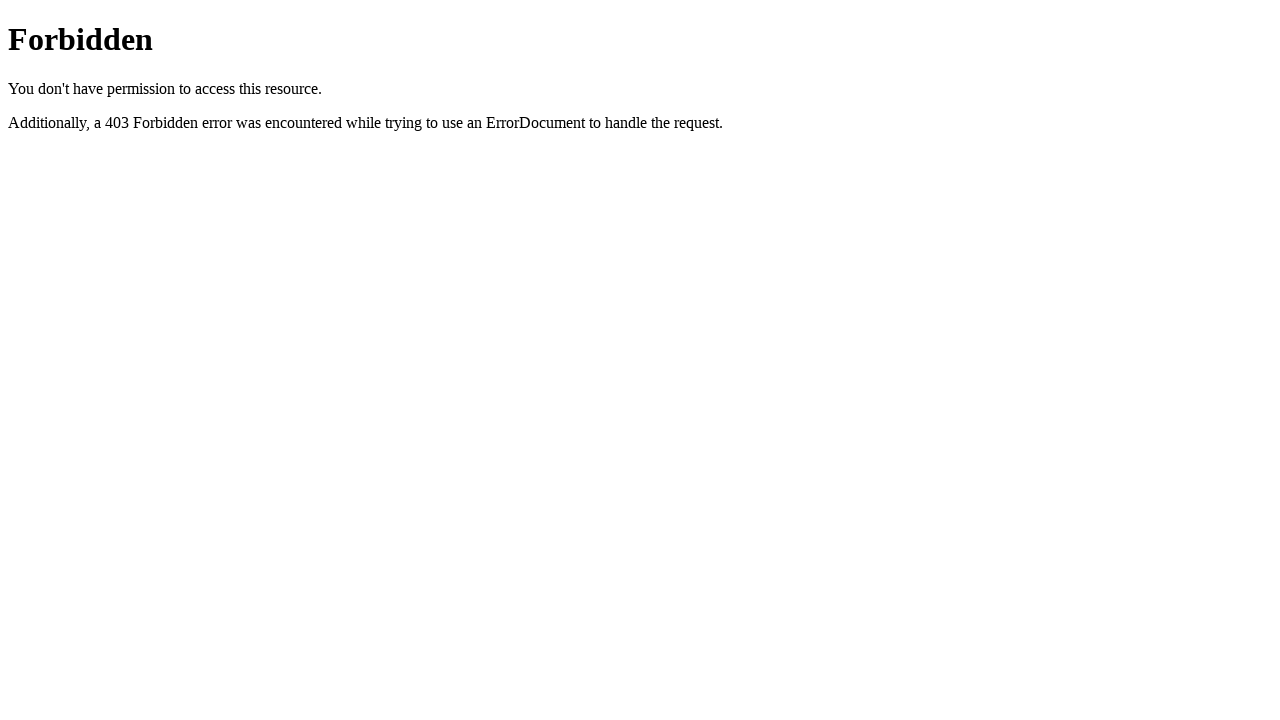

Waited 500ms for scroll animation to complete
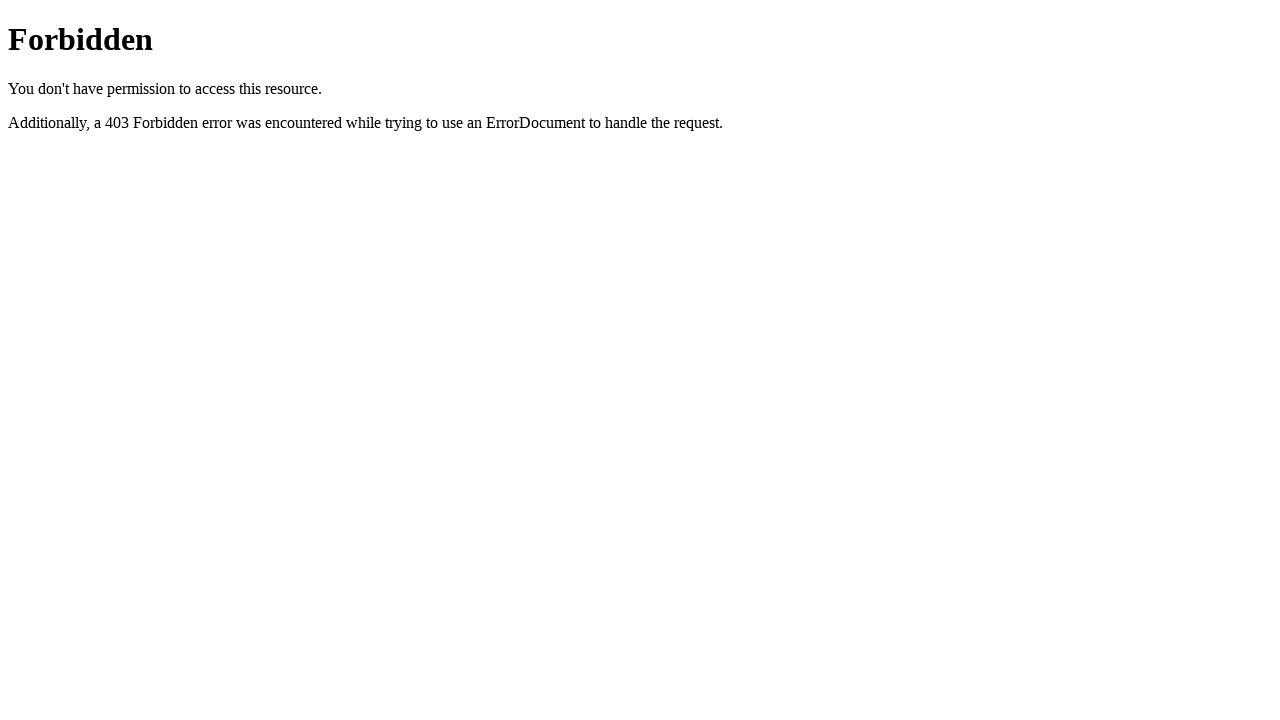

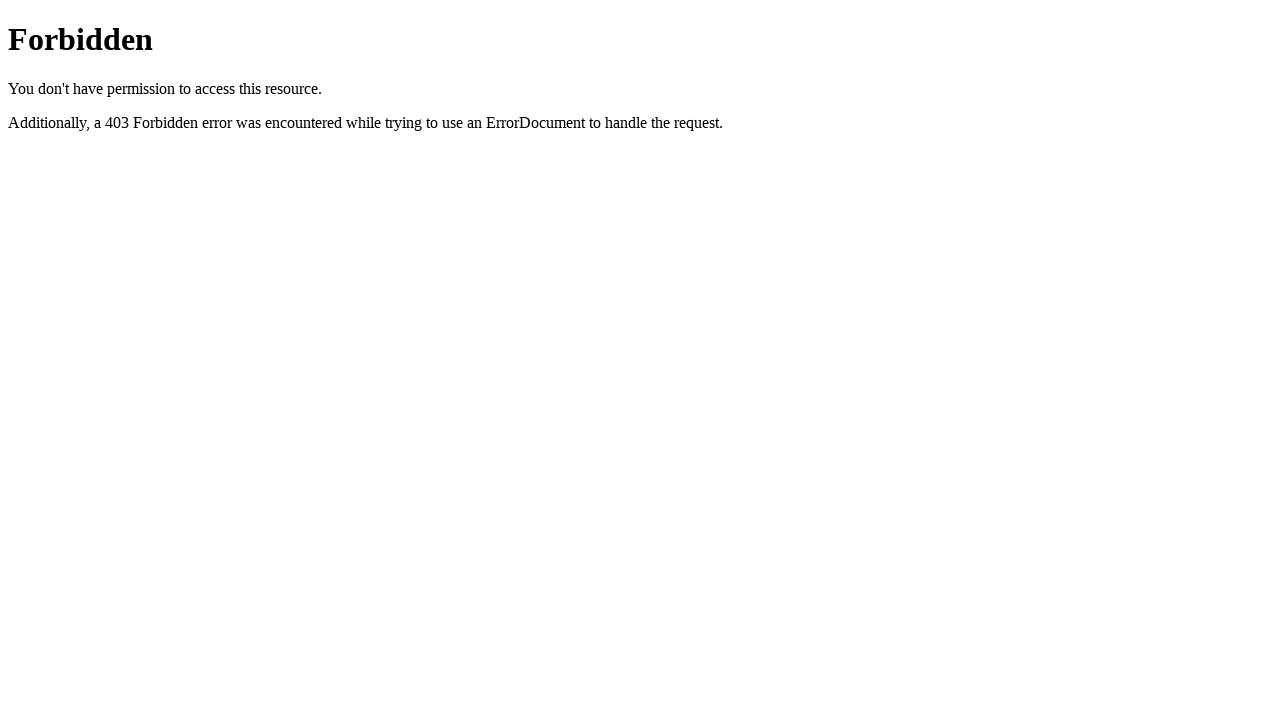